Tests that the currently applied filter is highlighted in the navigation

Starting URL: https://demo.playwright.dev/todomvc

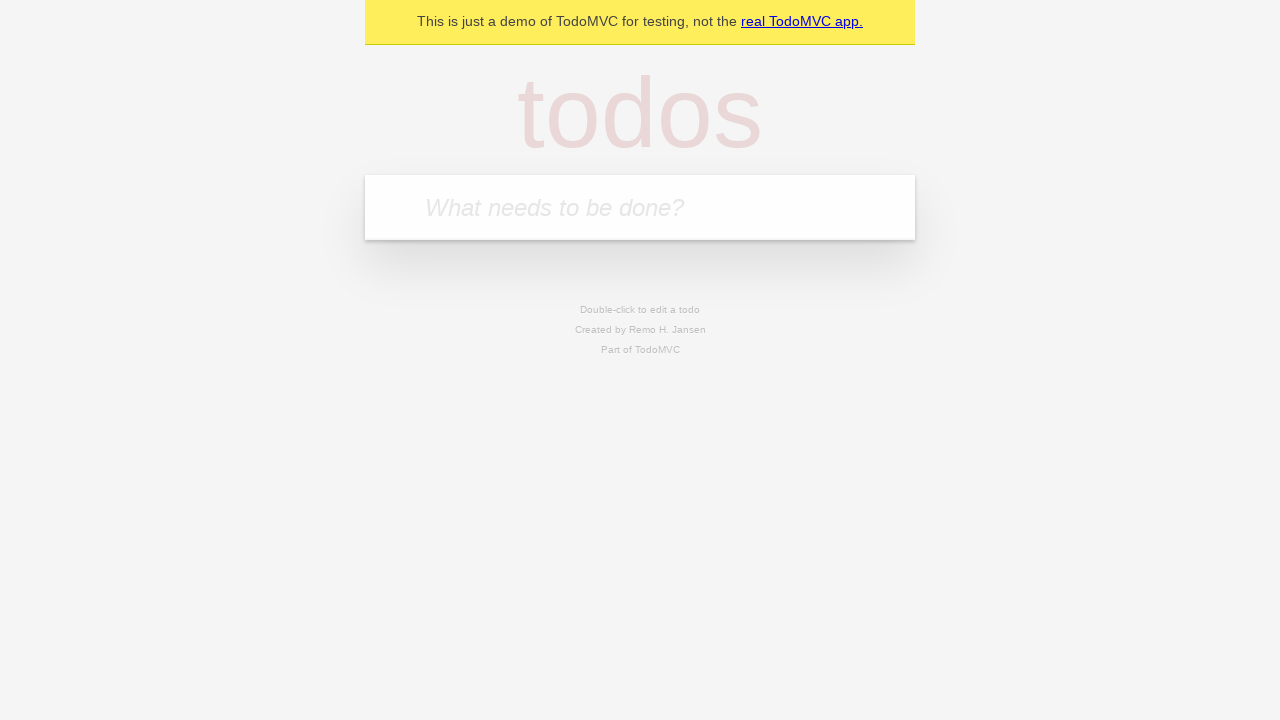

Filled todo input with 'buy some cheese' on internal:attr=[placeholder="What needs to be done?"i]
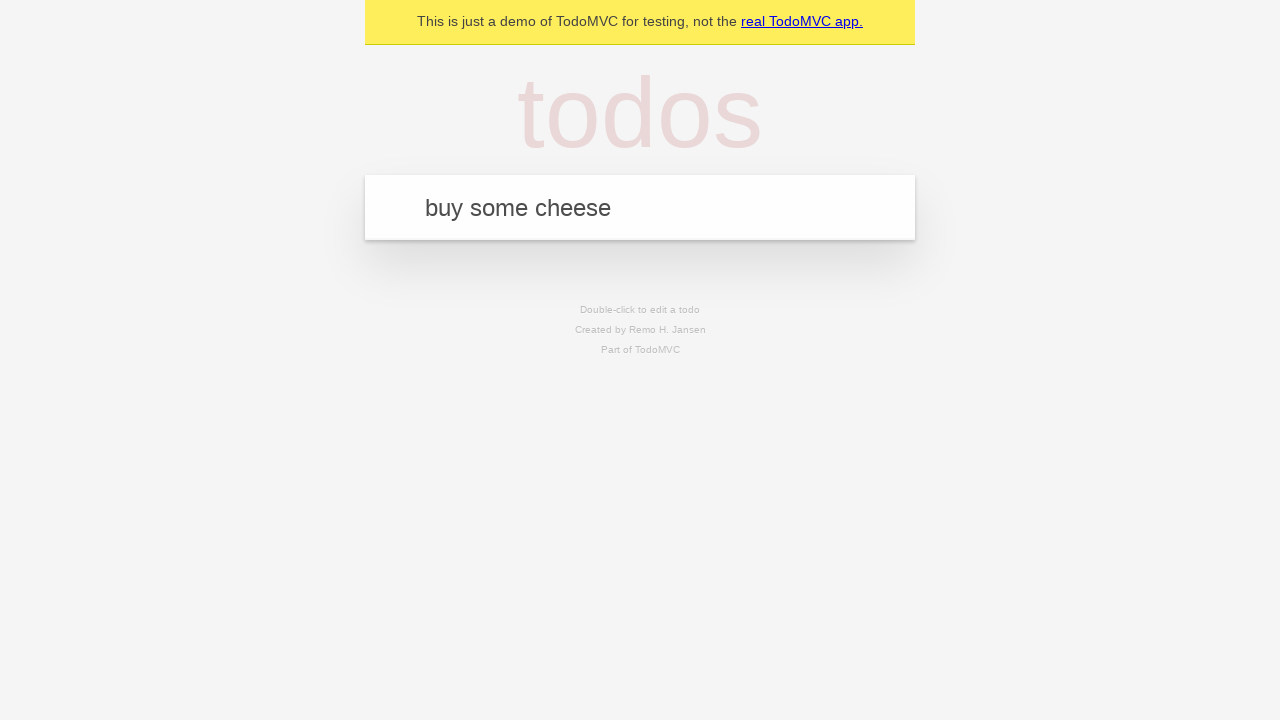

Pressed Enter to create first todo on internal:attr=[placeholder="What needs to be done?"i]
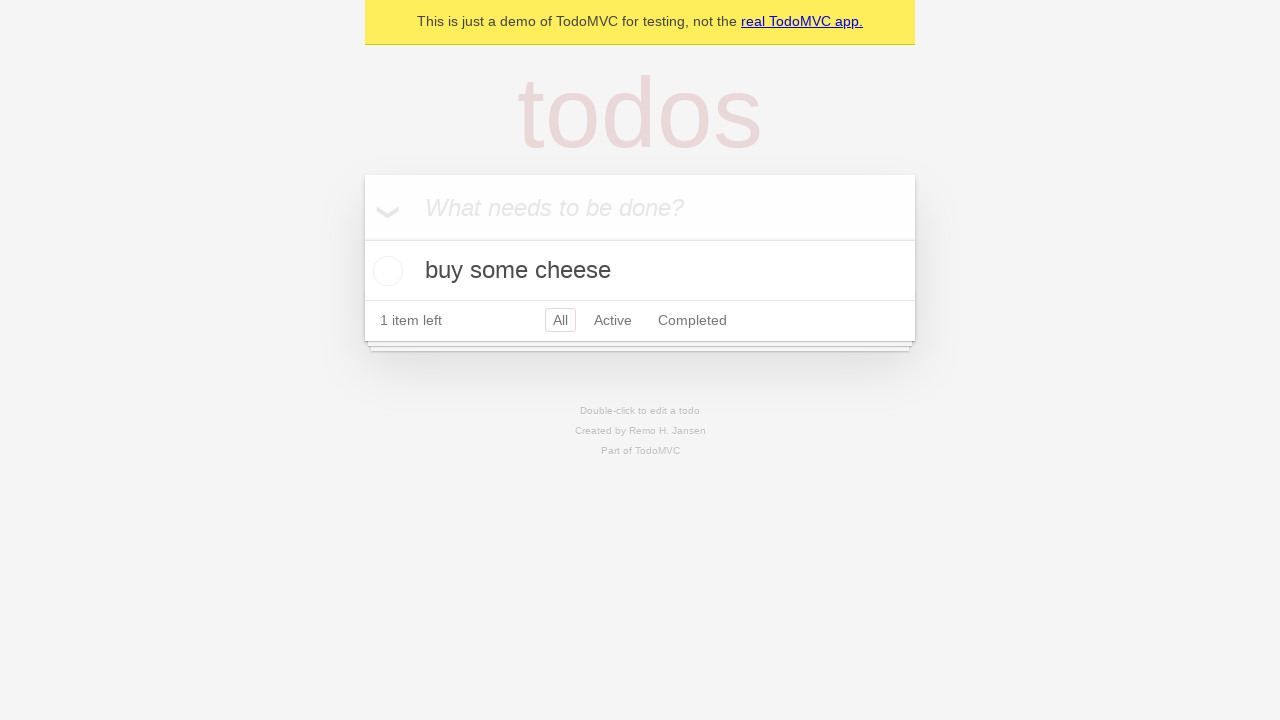

Filled todo input with 'feed the cat' on internal:attr=[placeholder="What needs to be done?"i]
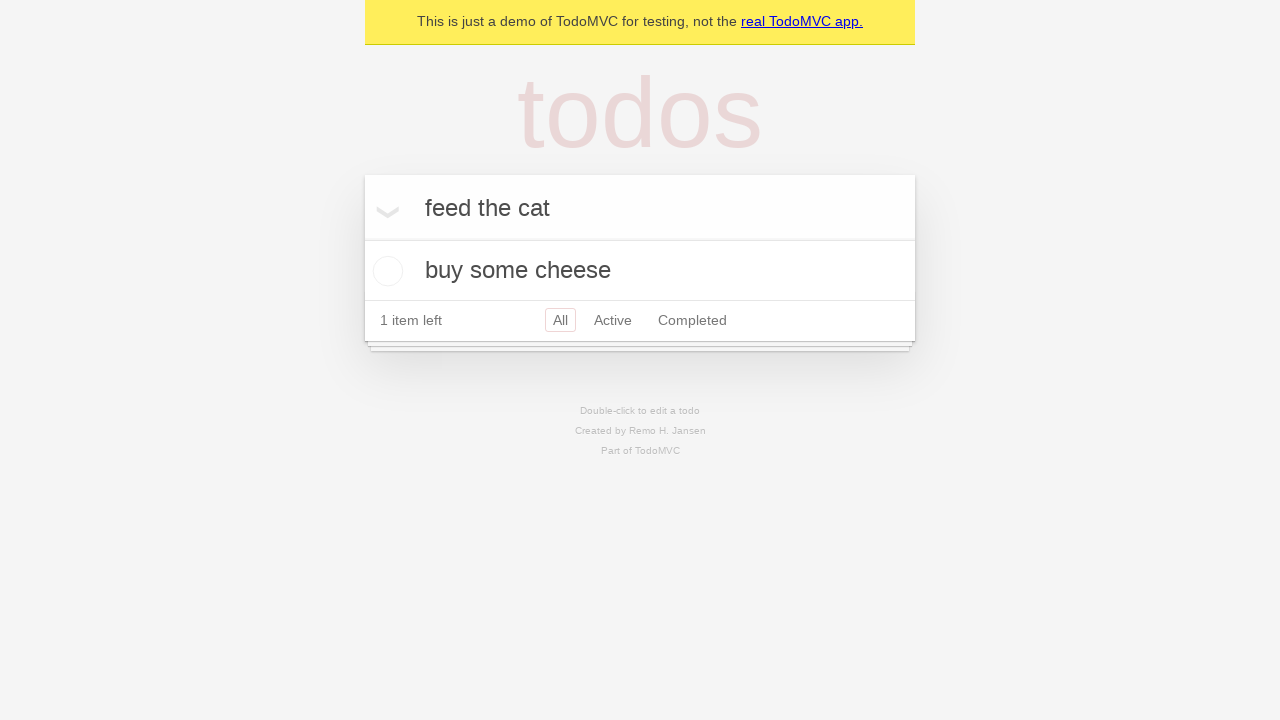

Pressed Enter to create second todo on internal:attr=[placeholder="What needs to be done?"i]
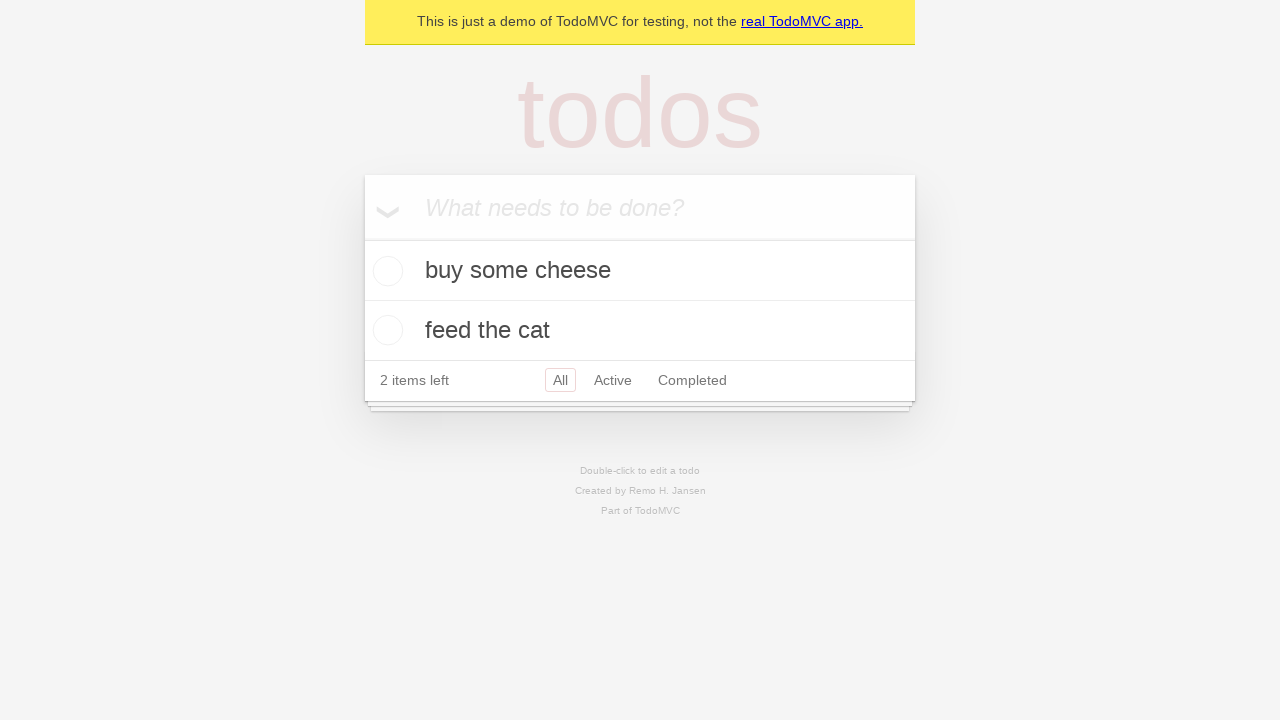

Filled todo input with 'book a doctors appointment' on internal:attr=[placeholder="What needs to be done?"i]
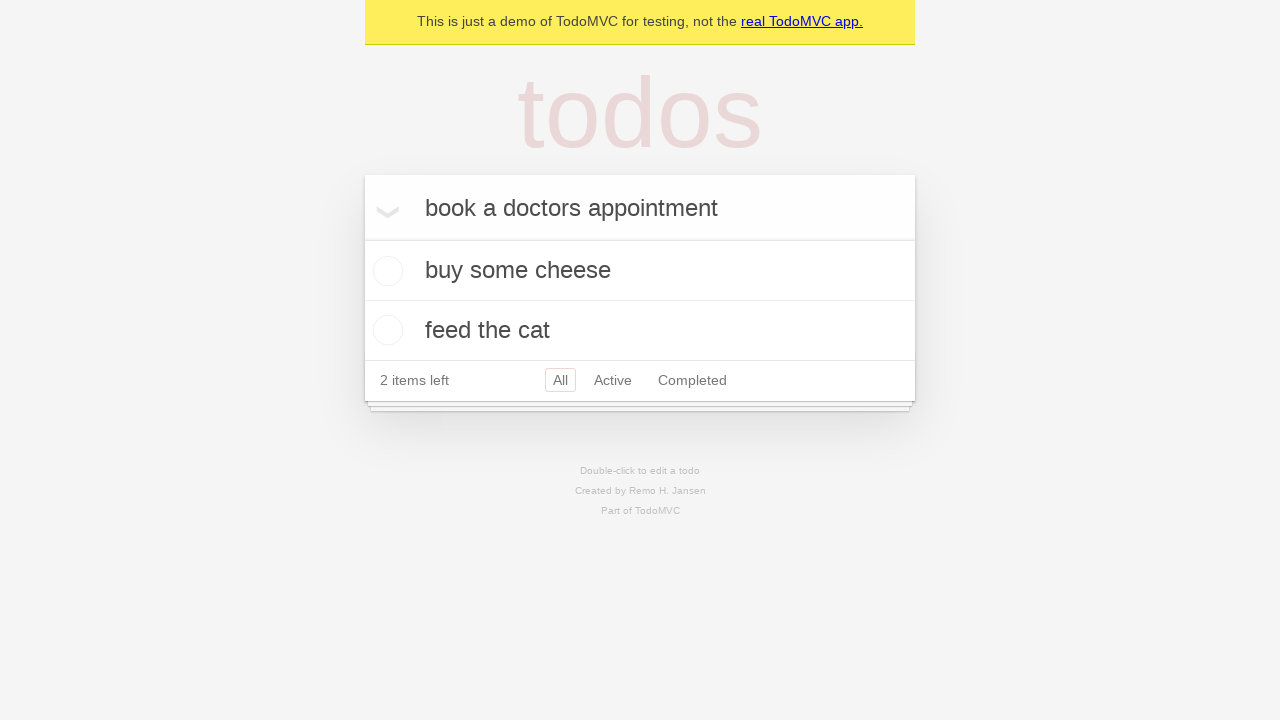

Pressed Enter to create third todo on internal:attr=[placeholder="What needs to be done?"i]
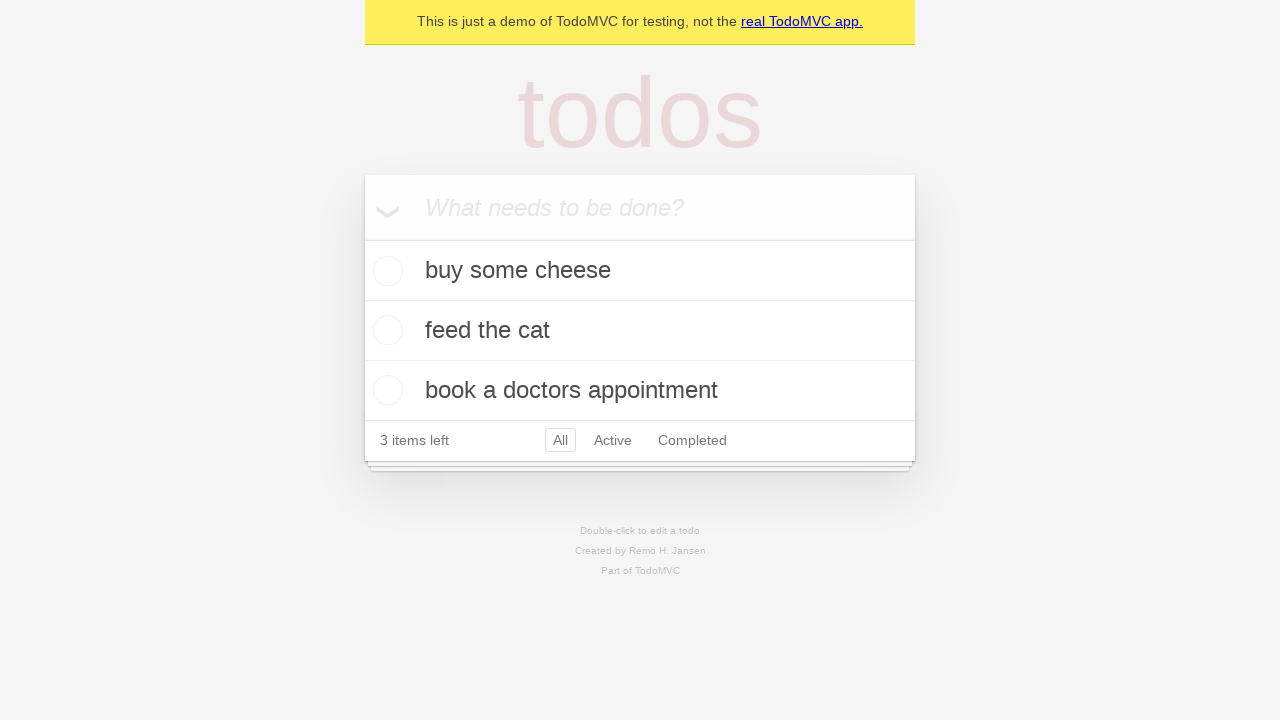

Clicked Active filter in navigation at (613, 440) on internal:role=link[name="Active"i]
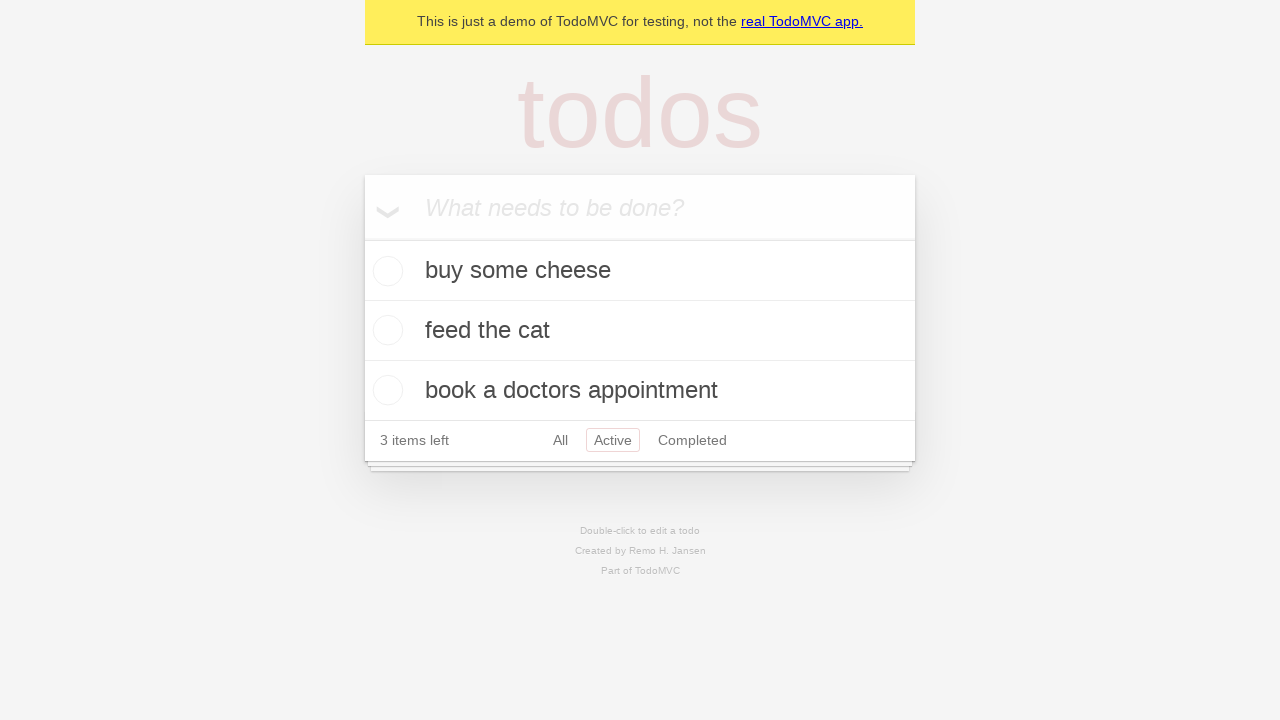

Clicked Completed filter in navigation at (692, 440) on internal:role=link[name="Completed"i]
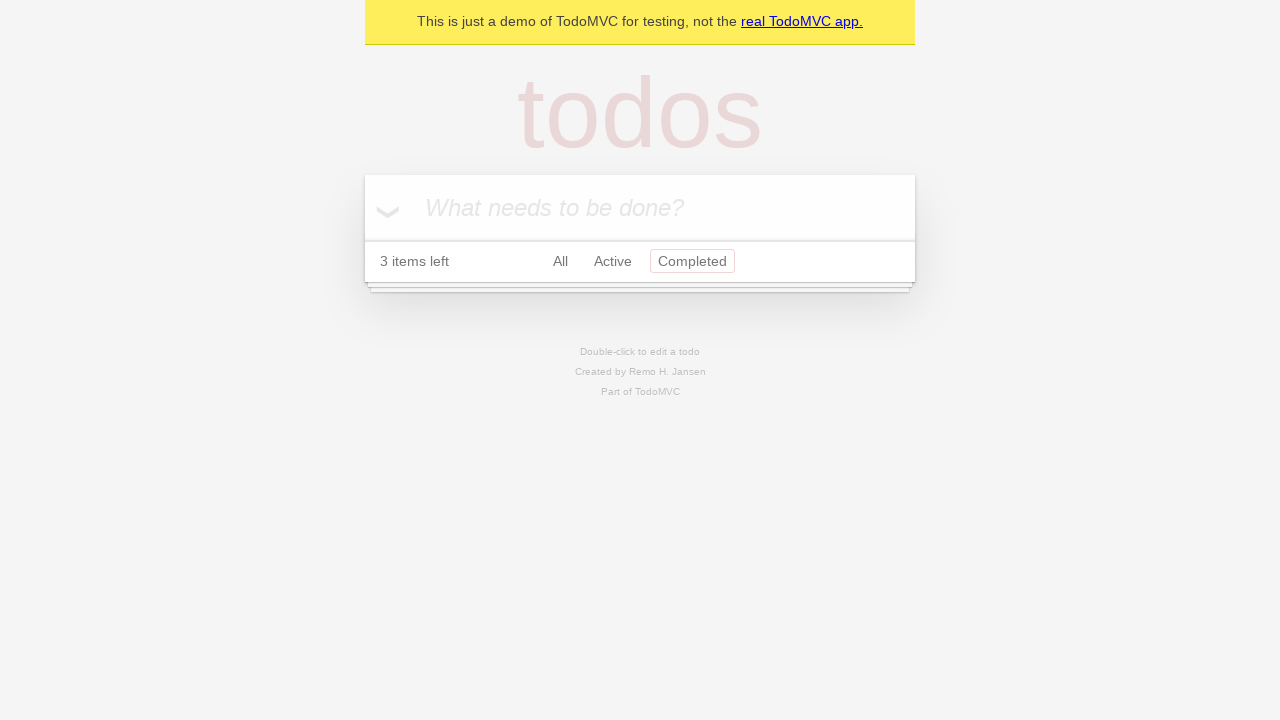

Verified that Completed filter is highlighted with 'selected' class
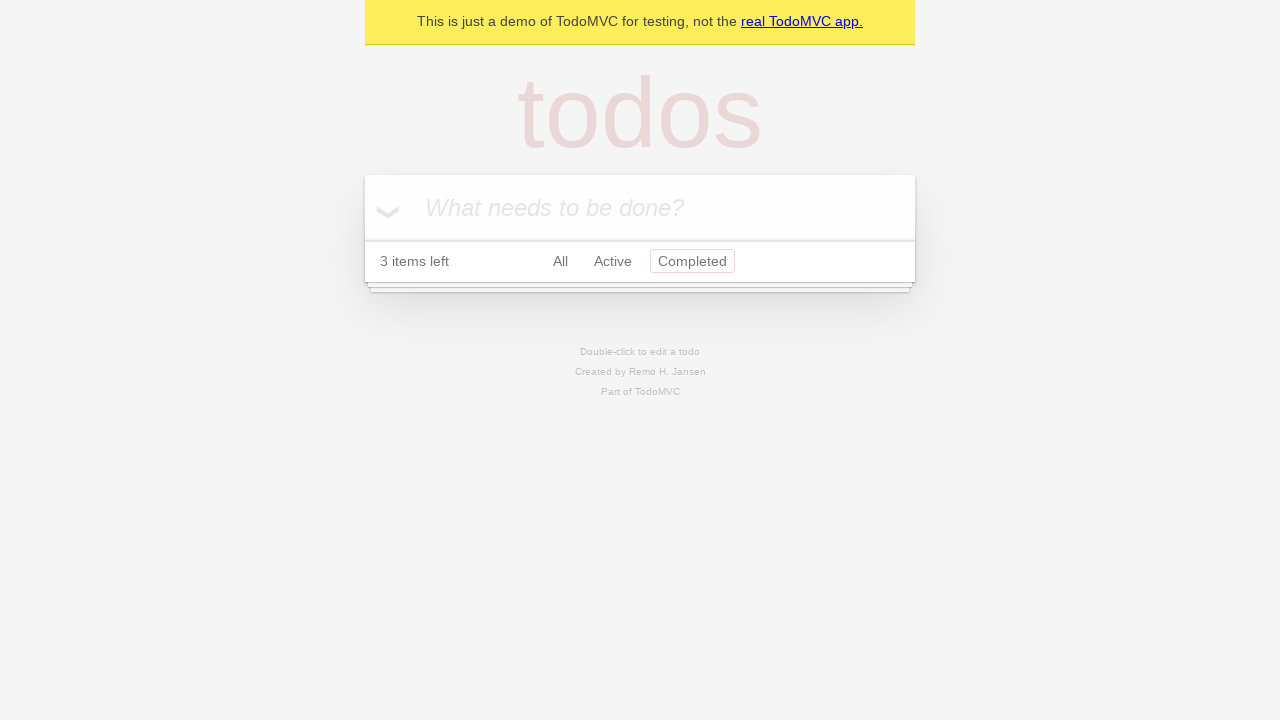

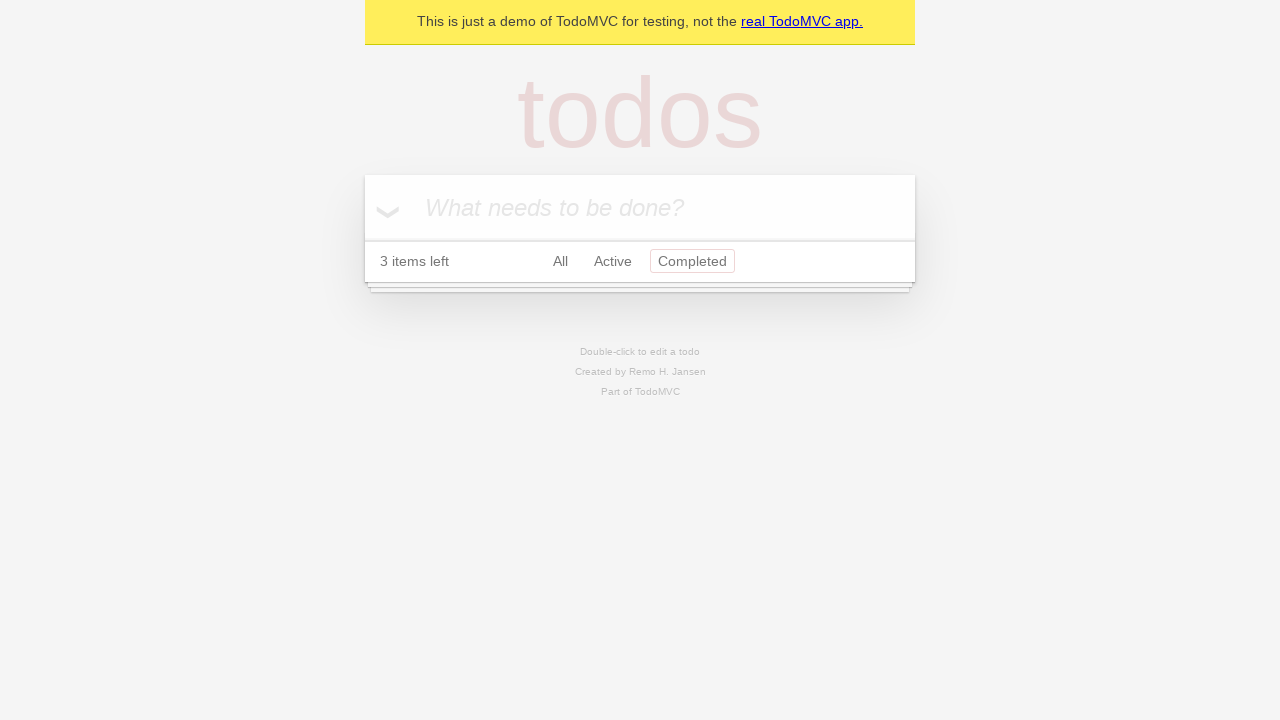